Tests entering text into the username field

Starting URL: https://www.saucedemo.com/

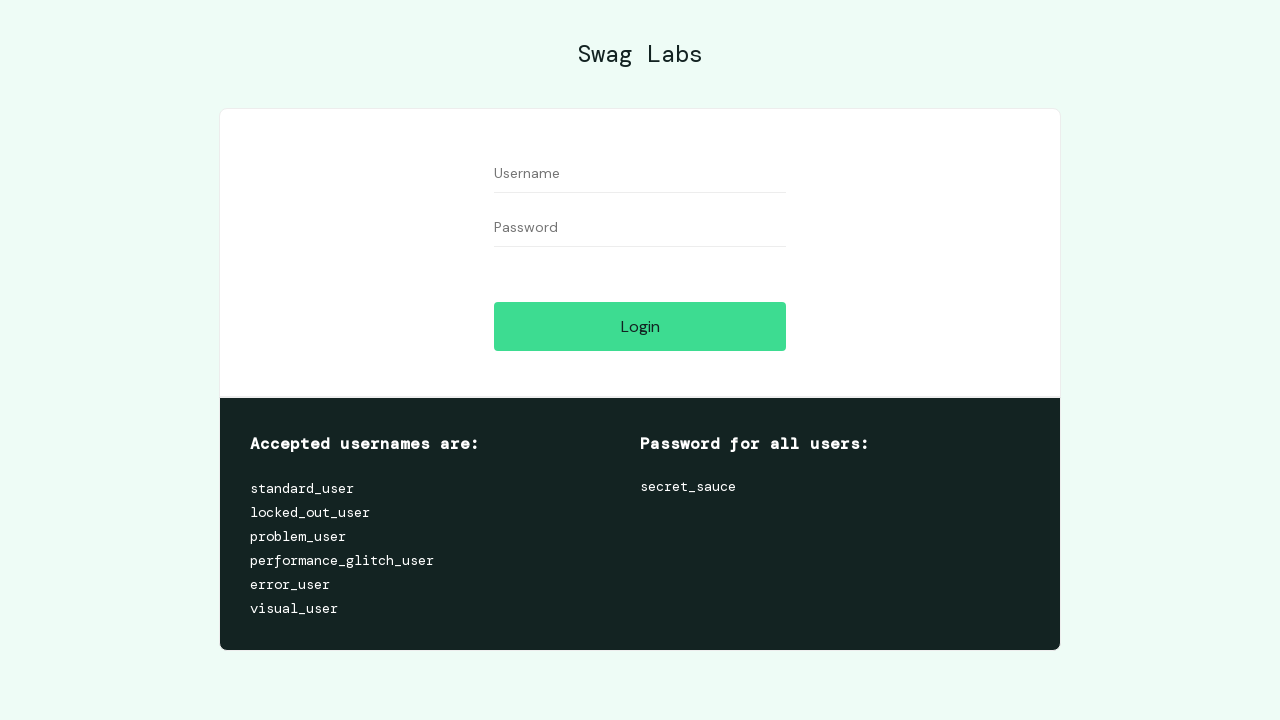

Filled username field with 'locked_out_user' on #user-name
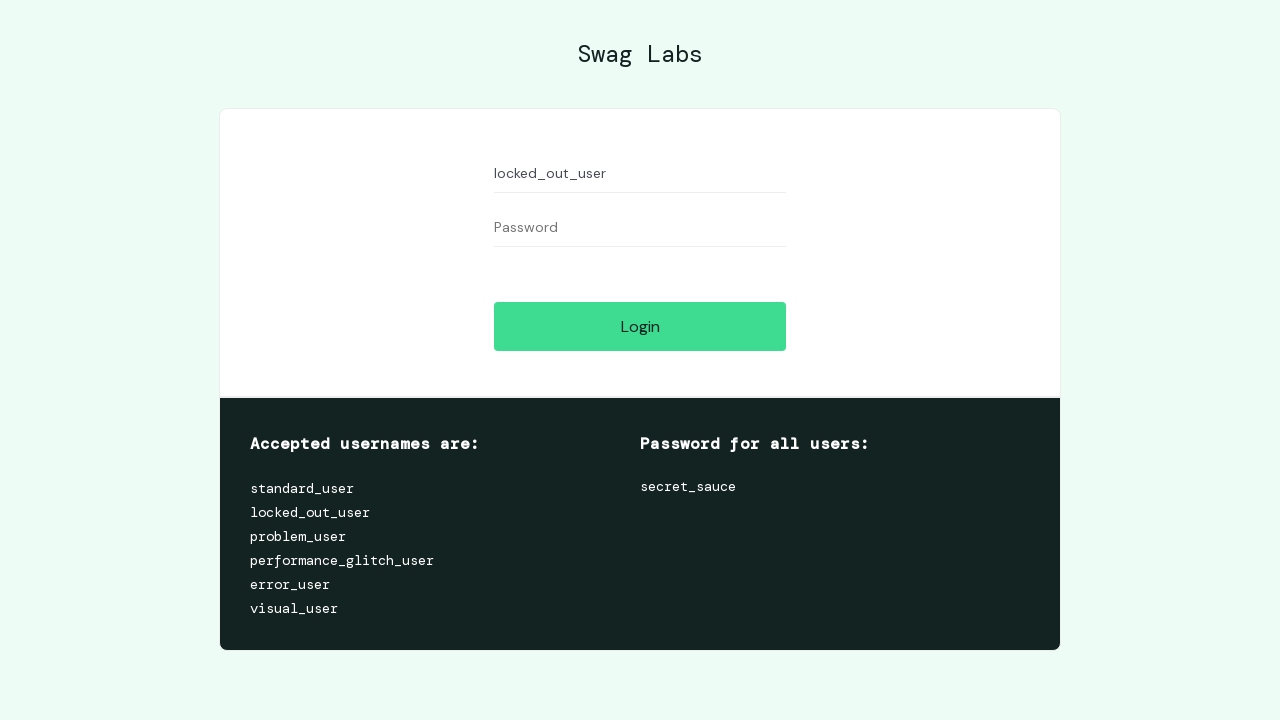

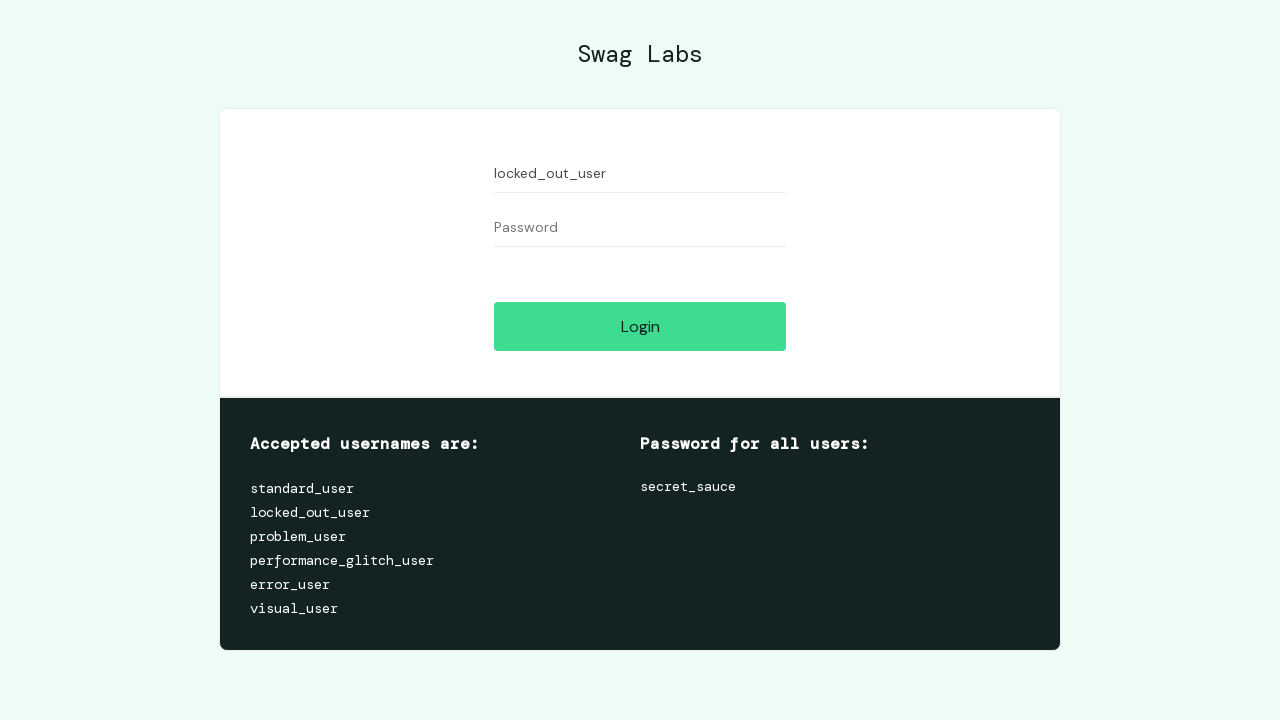